Tests checkbox handling by selecting both checkboxes on the page if they are not already selected, ensuring both end up in a checked state.

Starting URL: https://the-internet.herokuapp.com/checkboxes

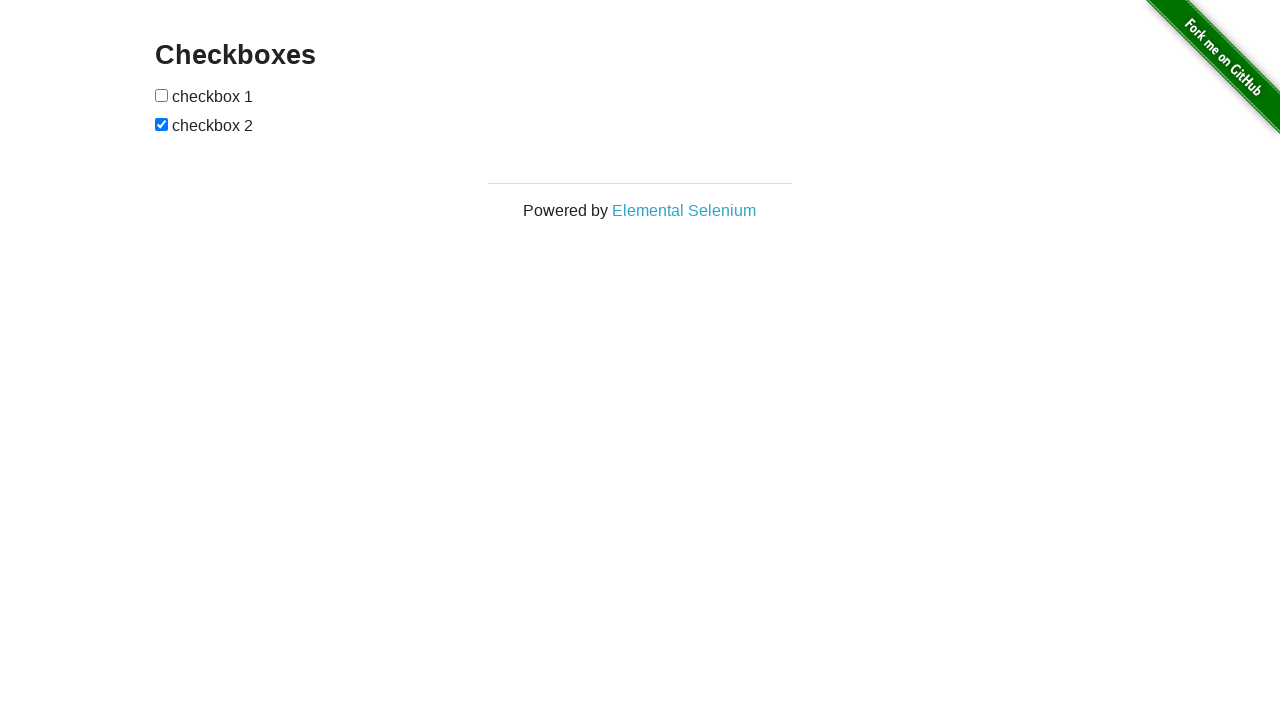

Located all checkboxes on the page
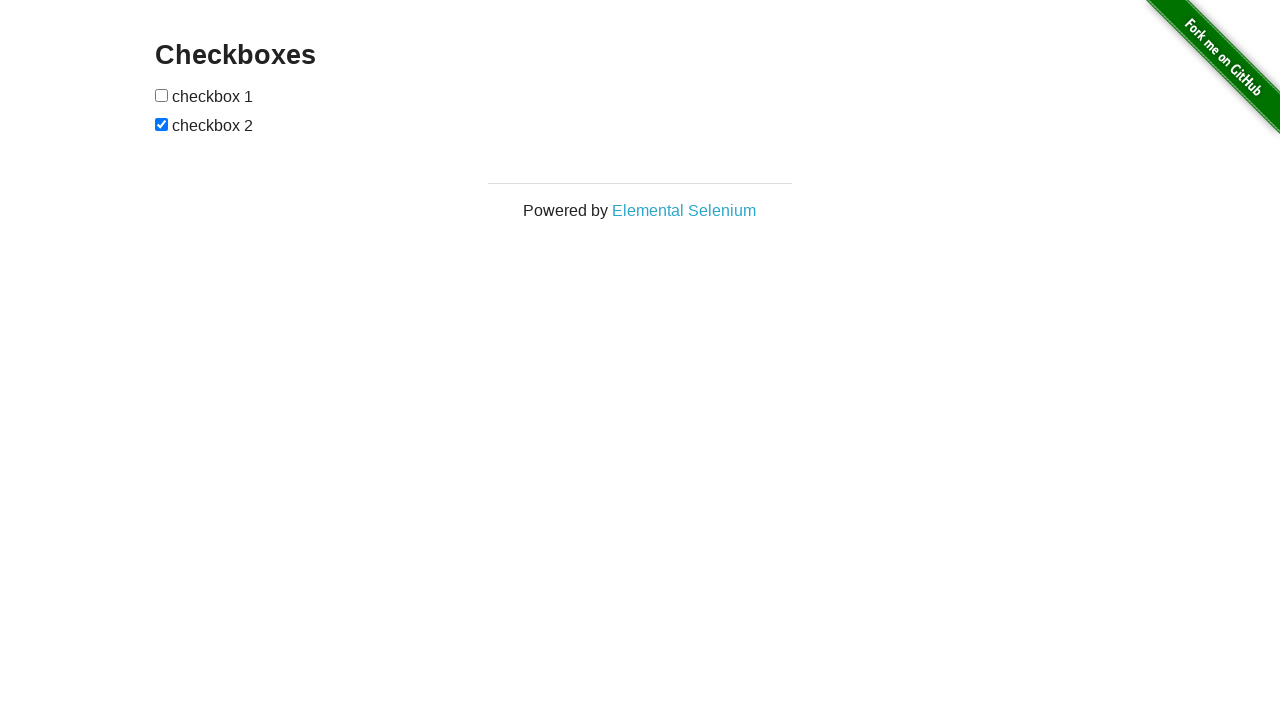

Retrieved checkbox 0
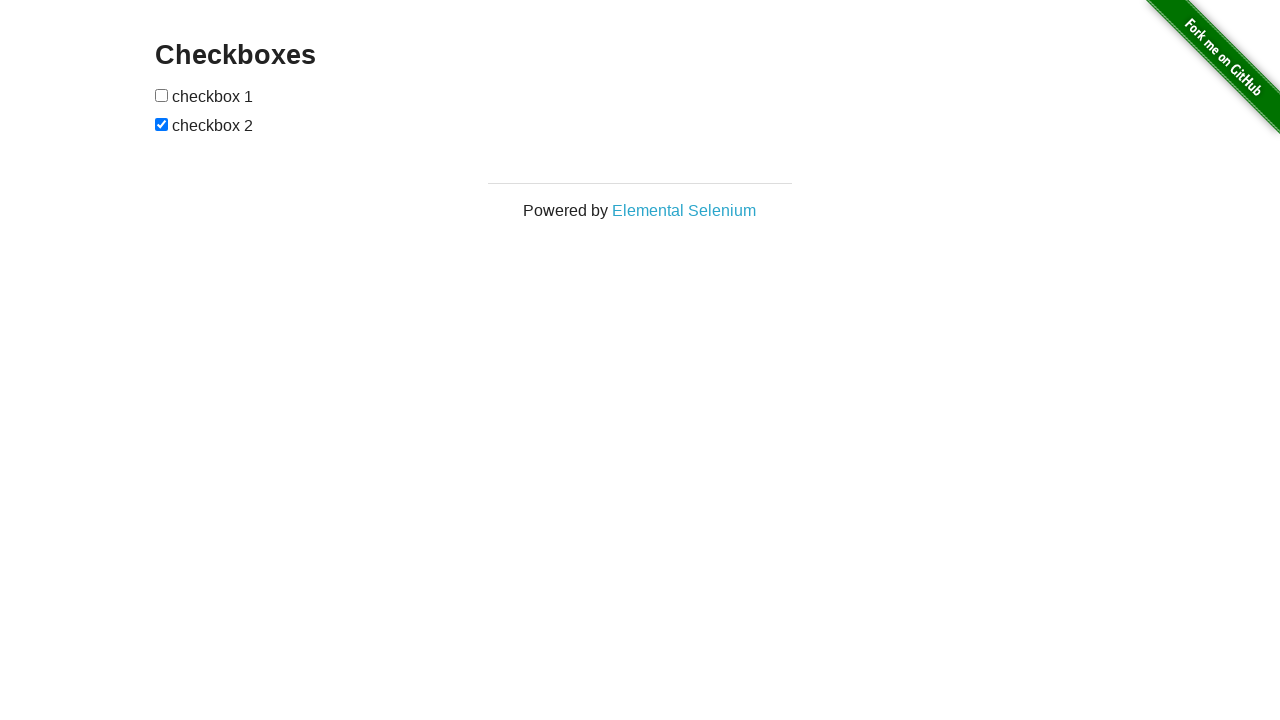

Checkbox 0 is not checked, proceeding to click
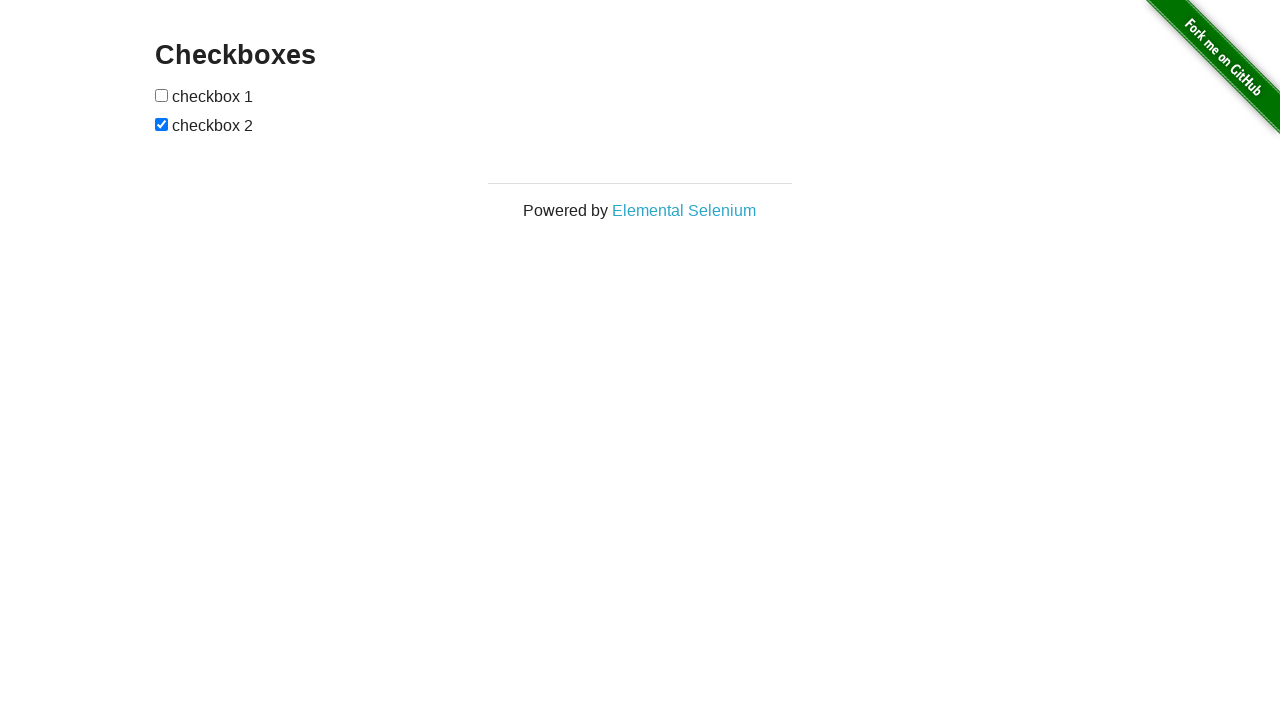

Clicked checkbox 0 to select it at (162, 95) on input[type='checkbox'] >> nth=0
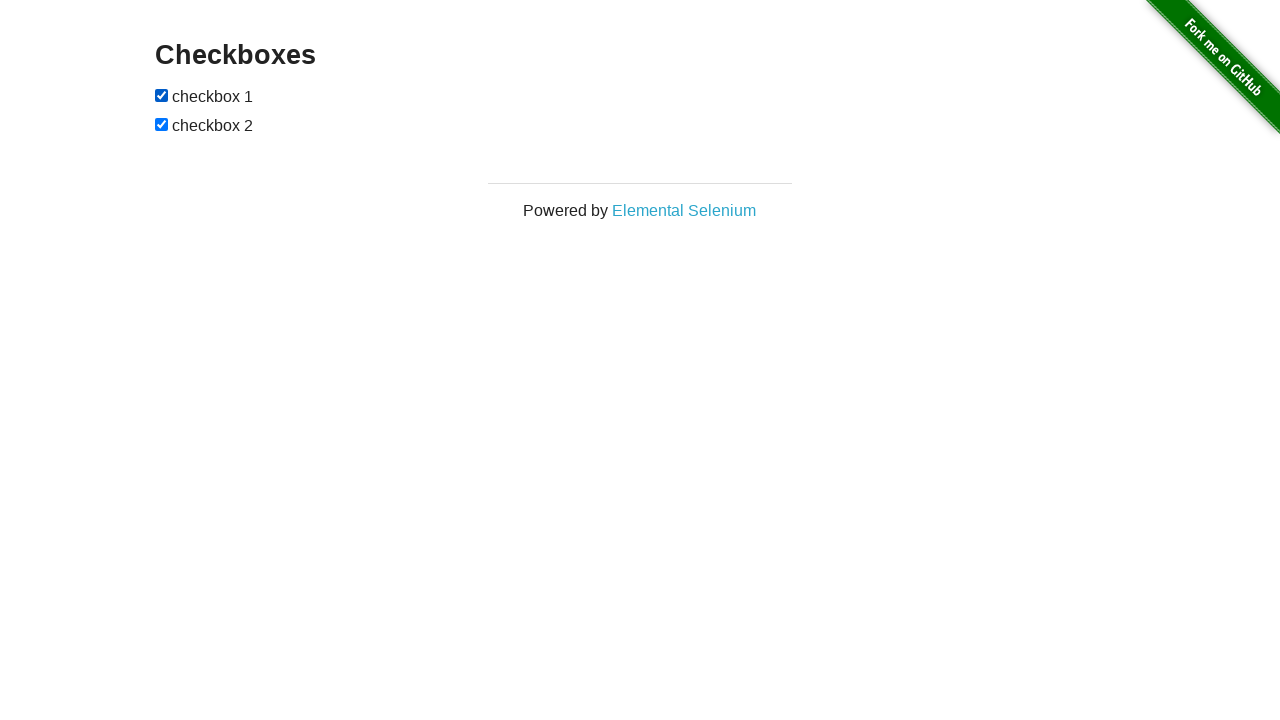

Retrieved checkbox 1
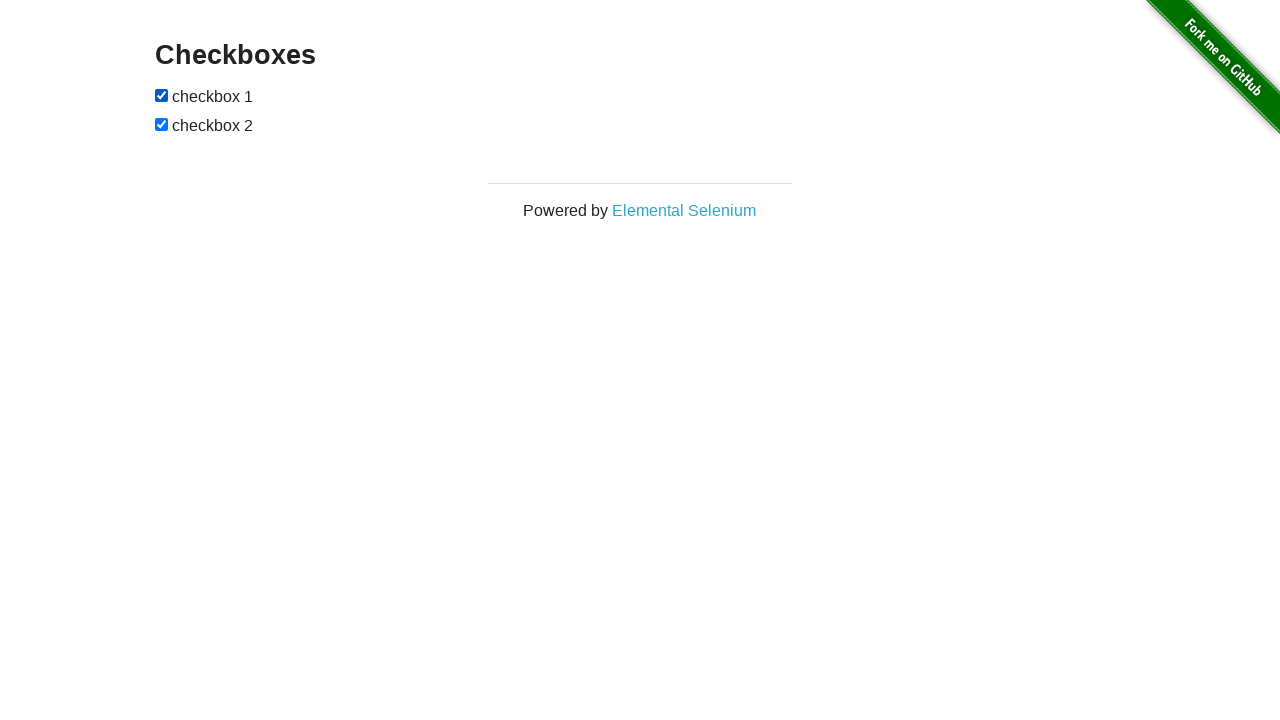

Checkbox 1 is already checked
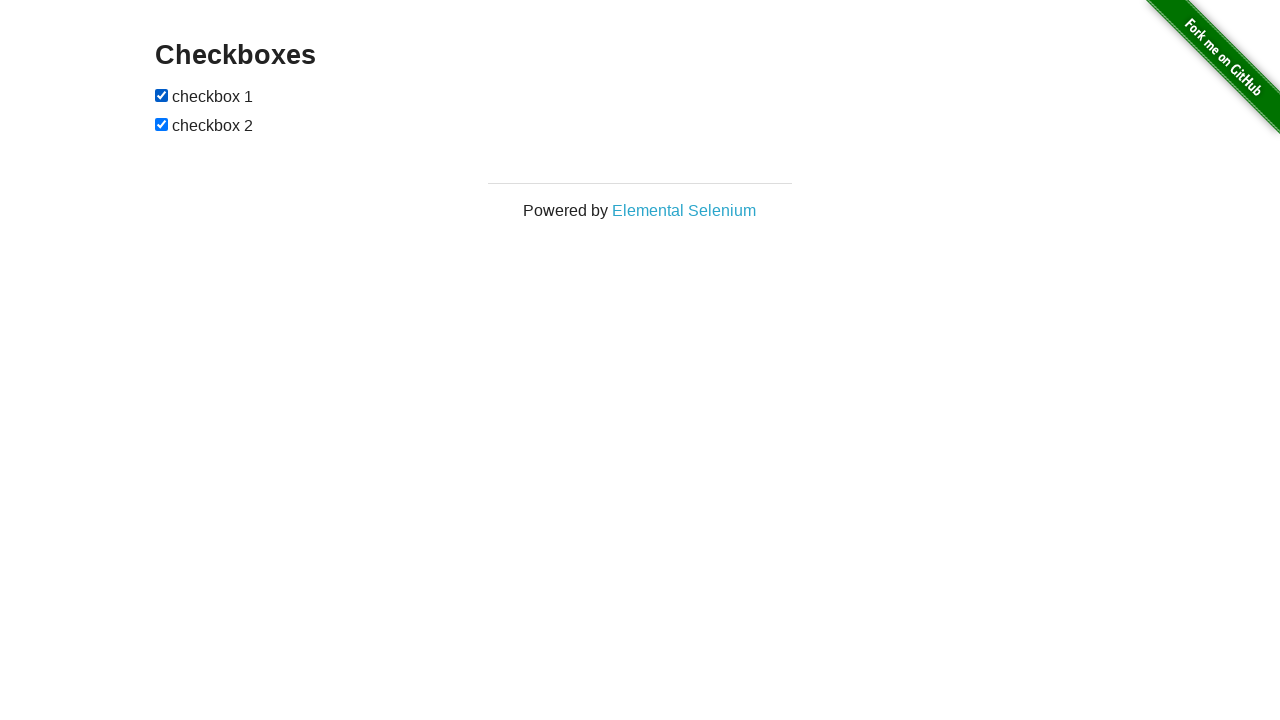

Verified that first checkbox is checked
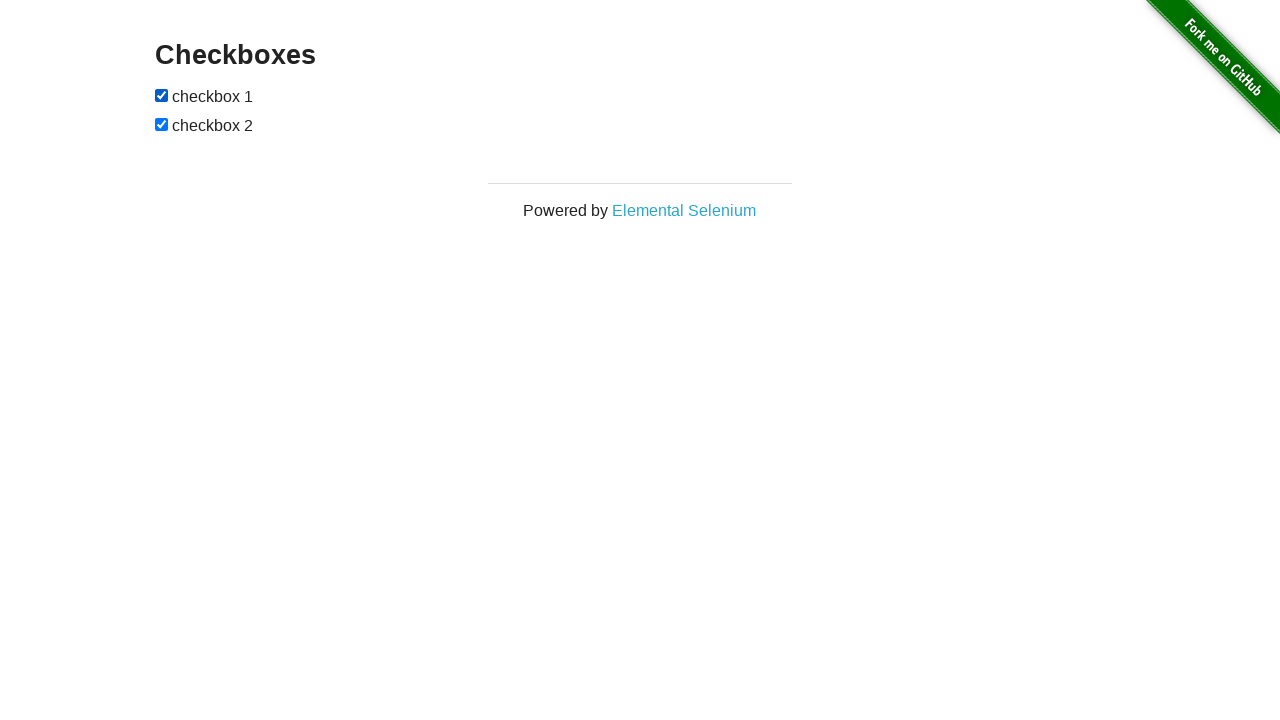

Verified that second checkbox is checked
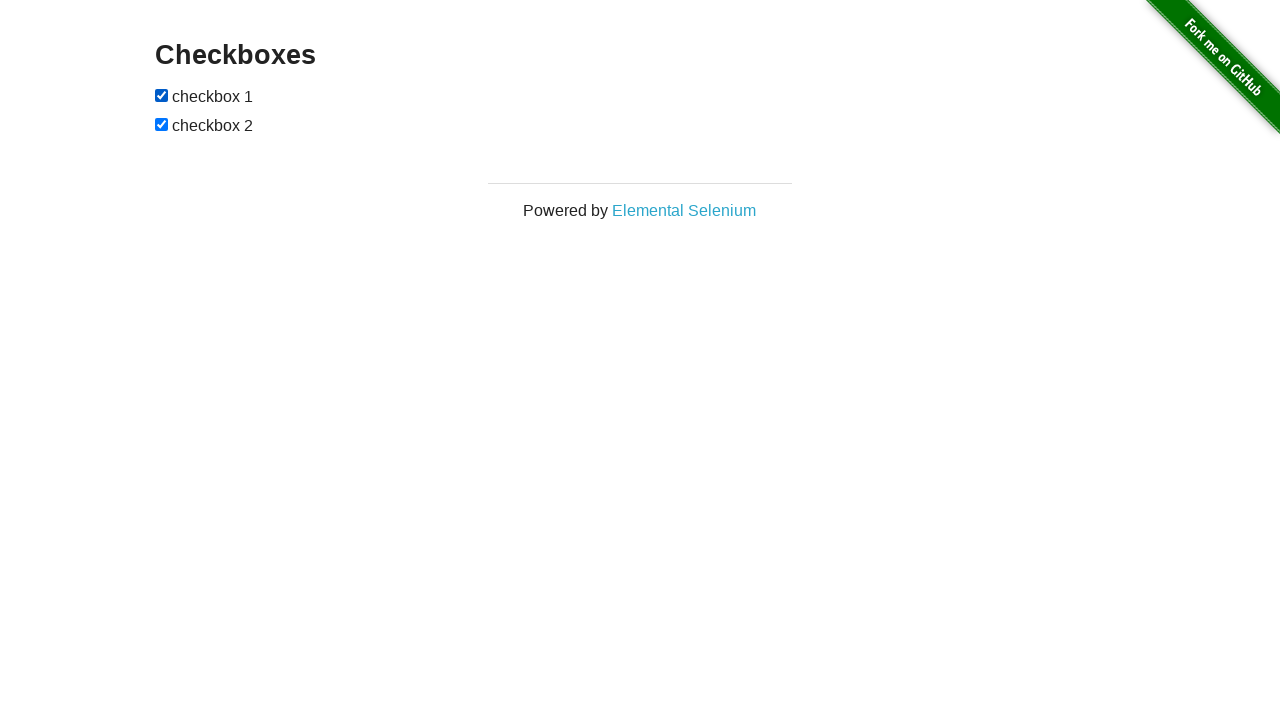

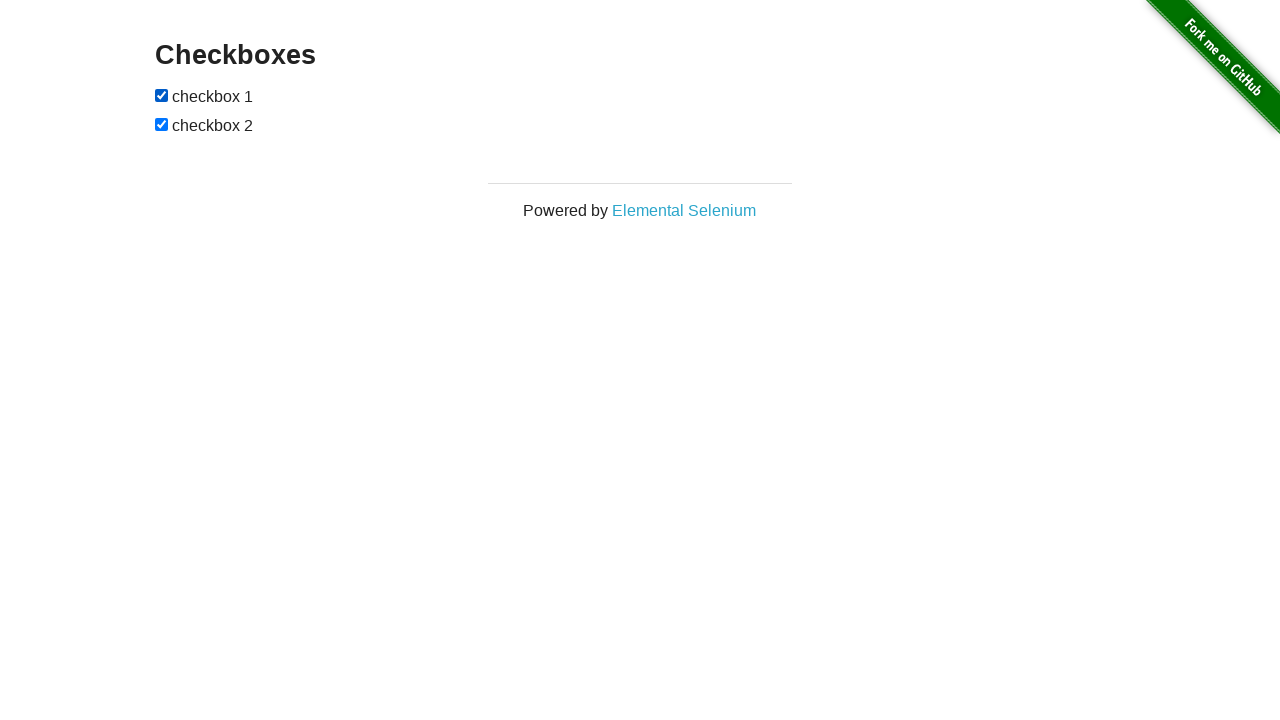